Tests iframe handling by switching to a frame and filling a text input field within it

Starting URL: http://demo.automationtesting.in/Frames.html

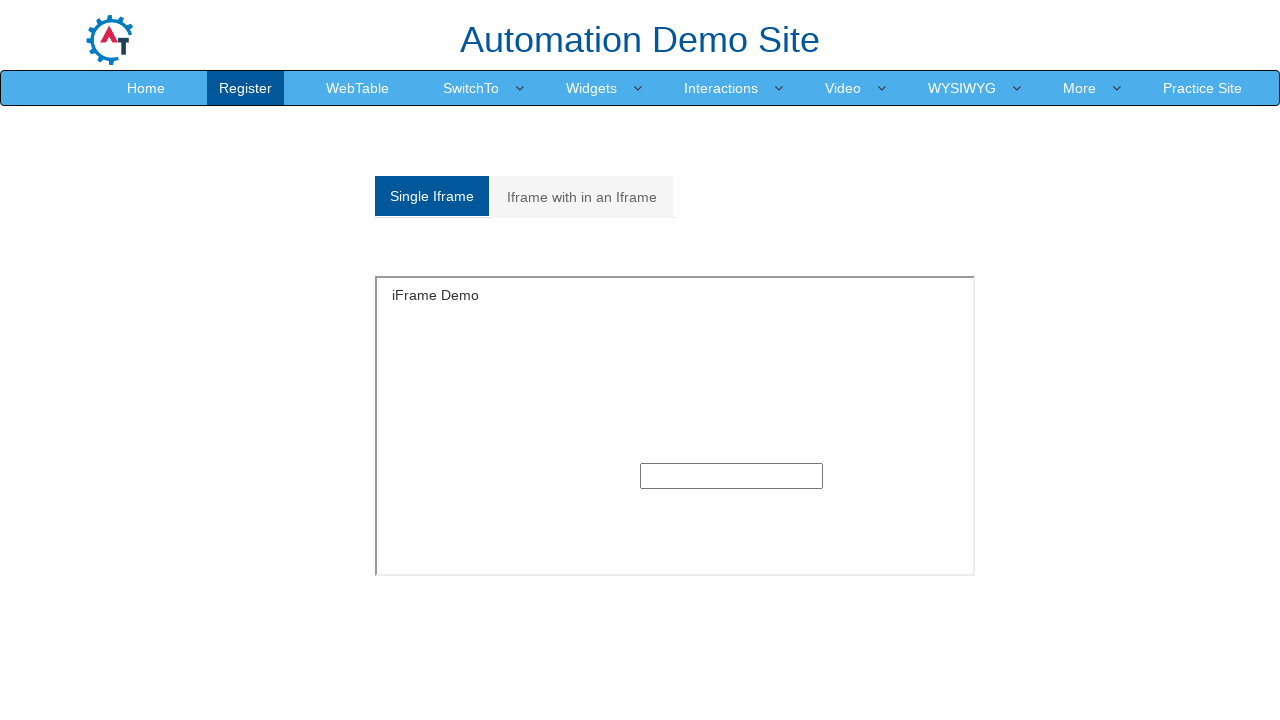

Located iframe with ID 'singleframe'
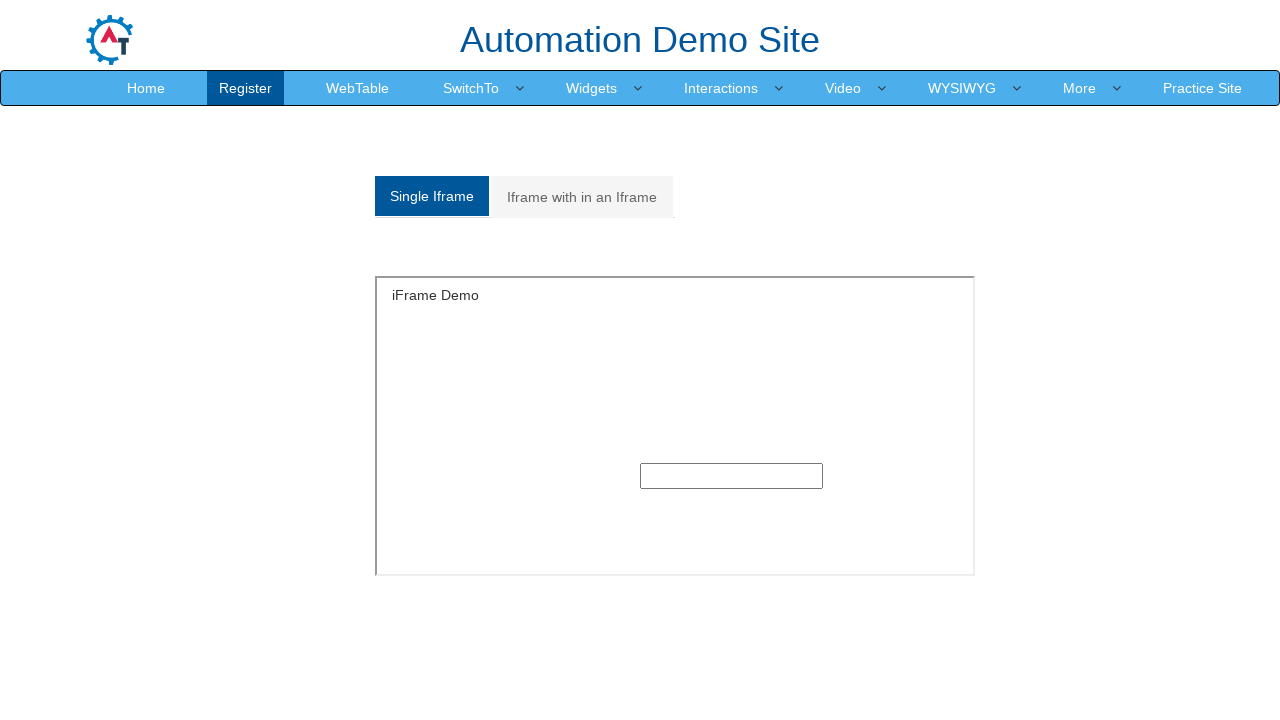

Filled text input field within iframe with 'marco_test_user' on #singleframe >> internal:control=enter-frame >> input[type='text']
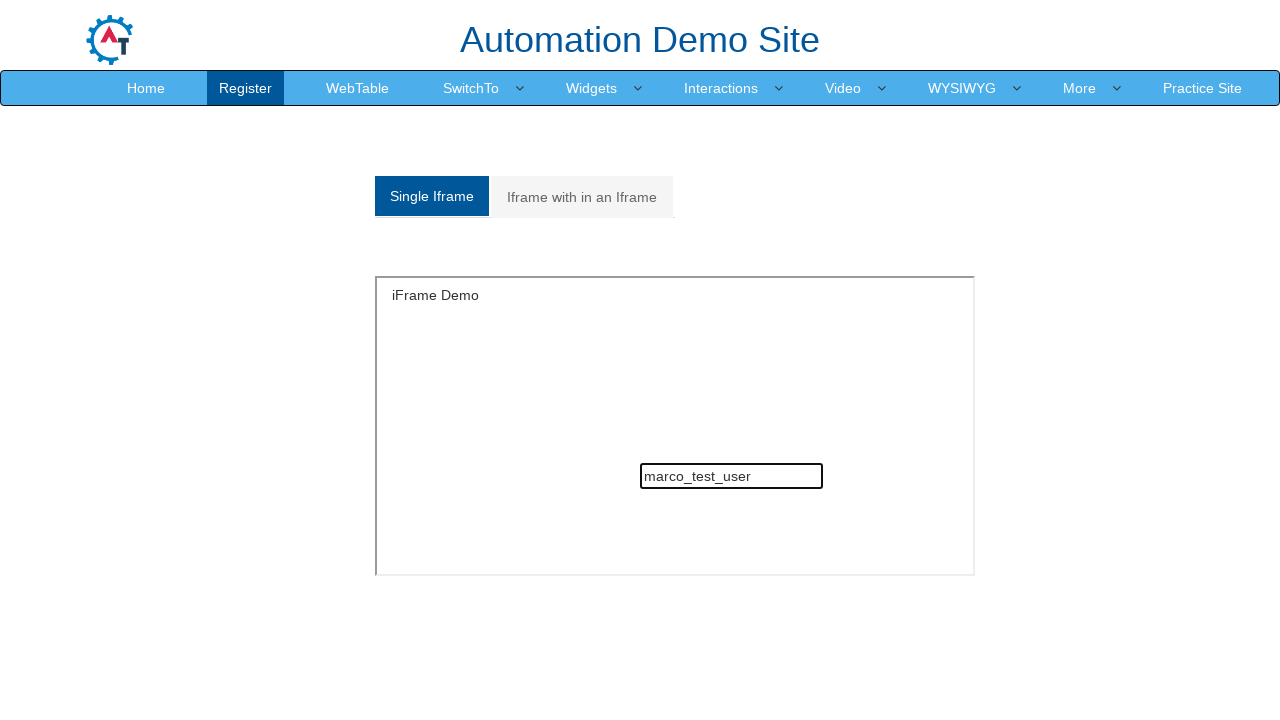

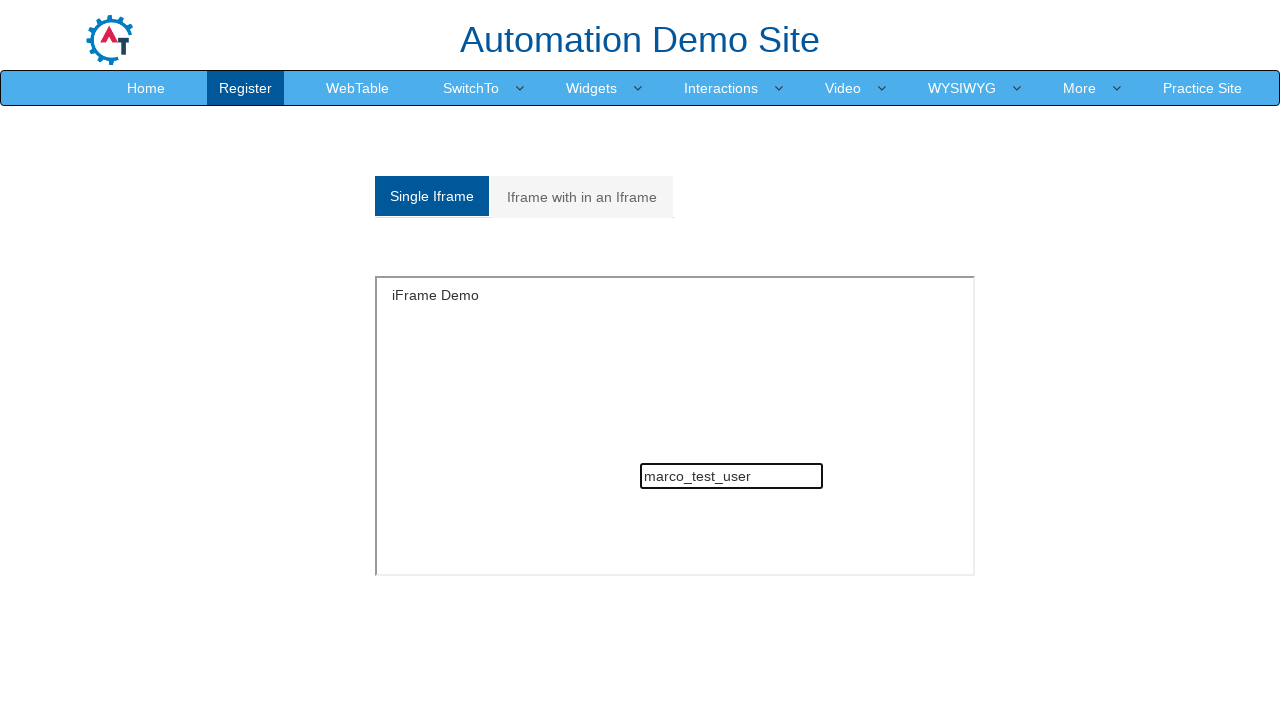